Tests static dropdown selection functionality by selecting currency options using different methods (by index, visible text, and value)

Starting URL: https://rahulshettyacademy.com/dropdownsPractise/

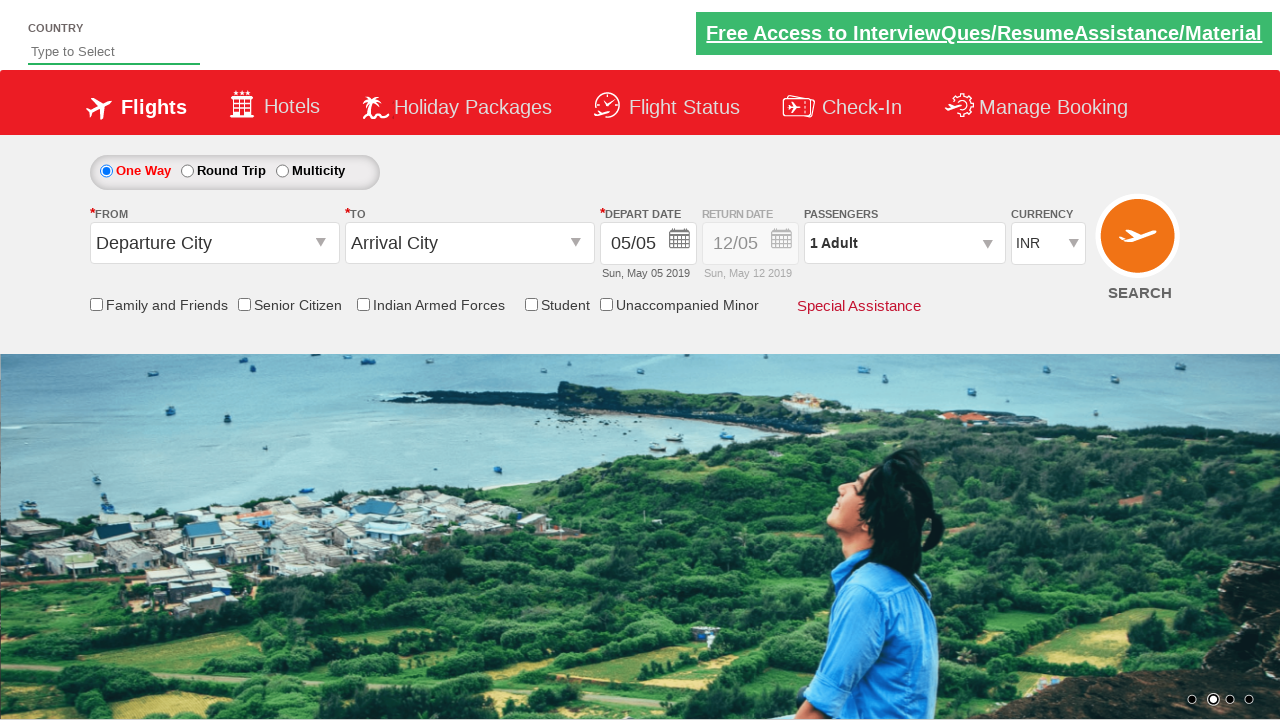

Navigated to dropdown practice page
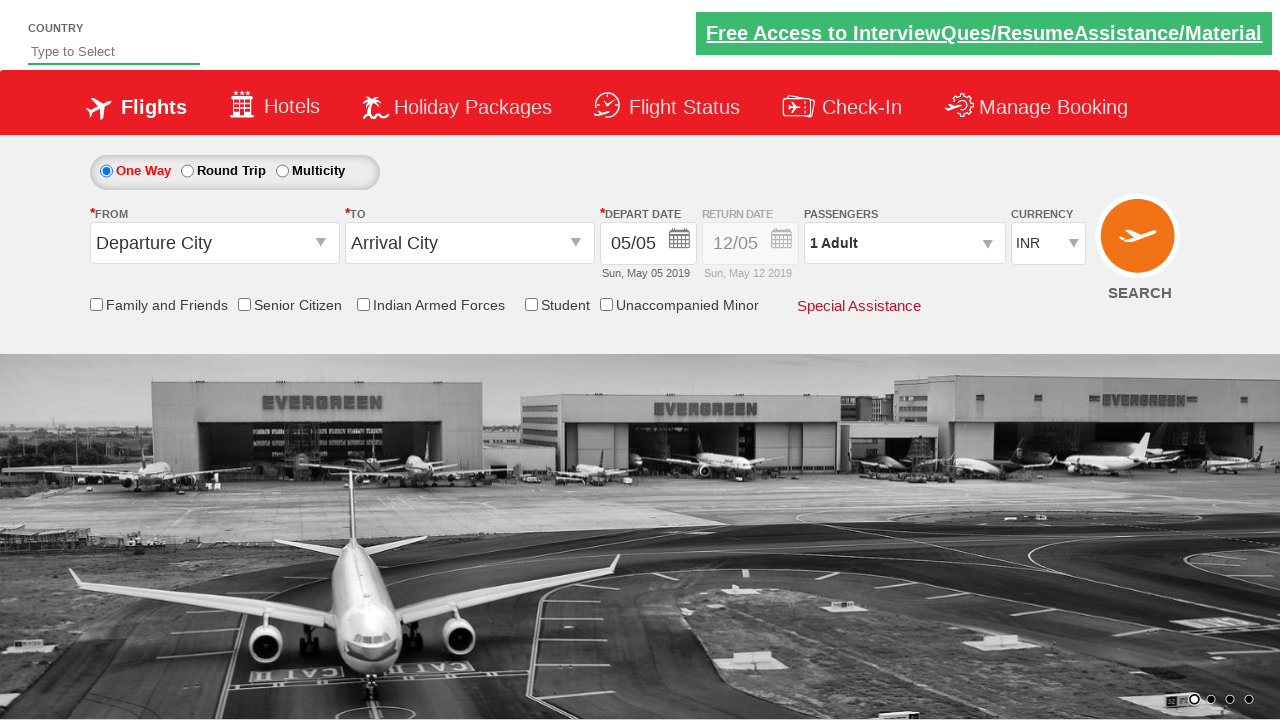

Located currency dropdown element
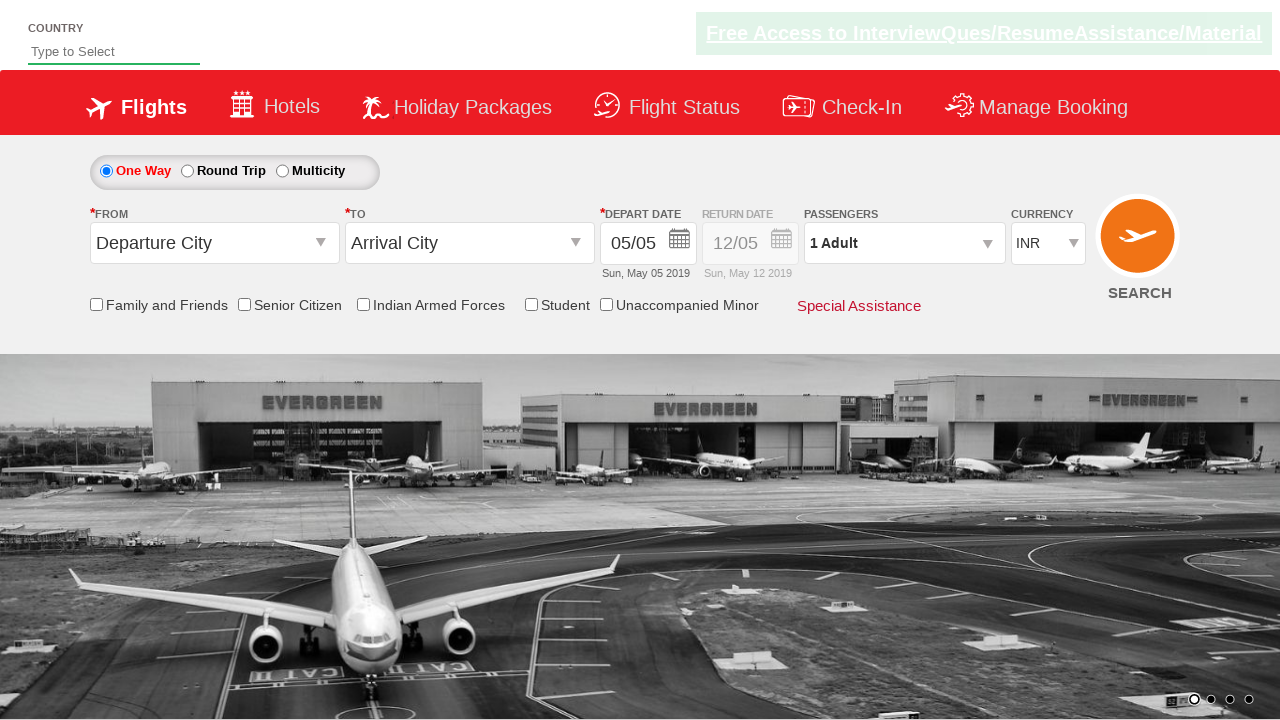

Selected 4th option in dropdown by index (index 3) on #ctl00_mainContent_DropDownListCurrency
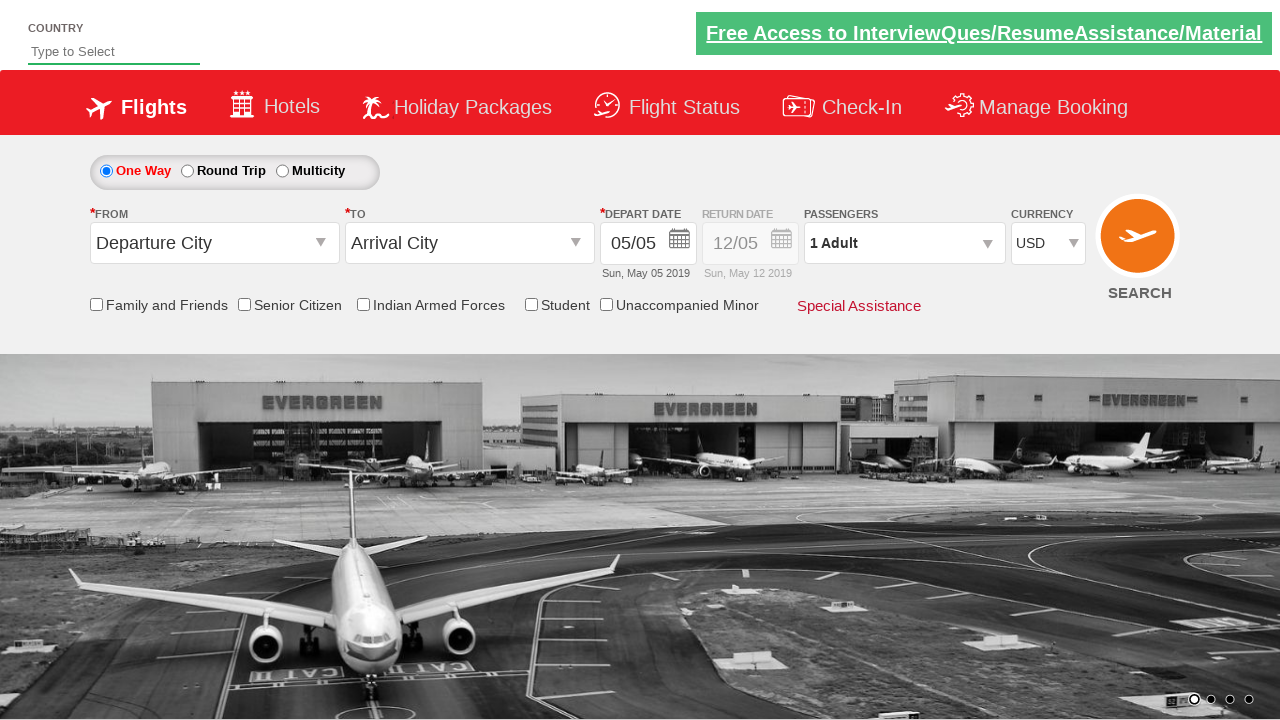

Selected AED option by visible text on #ctl00_mainContent_DropDownListCurrency
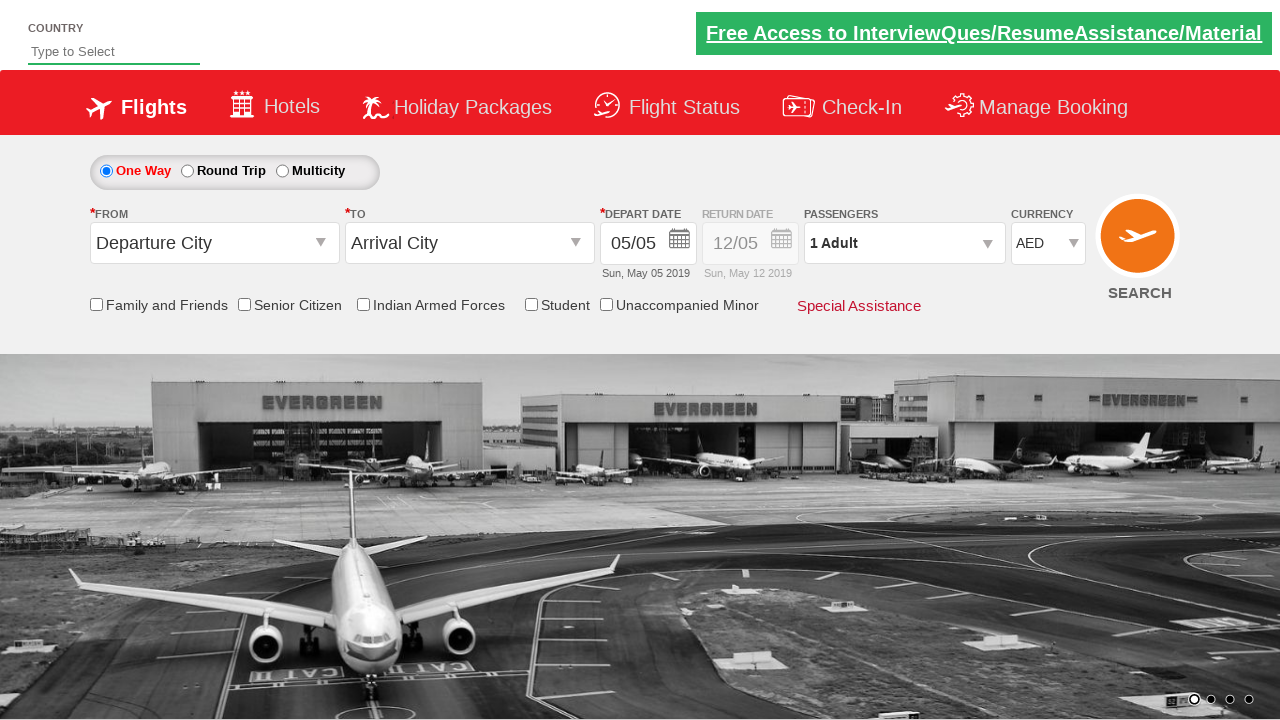

Selected INR option by value on #ctl00_mainContent_DropDownListCurrency
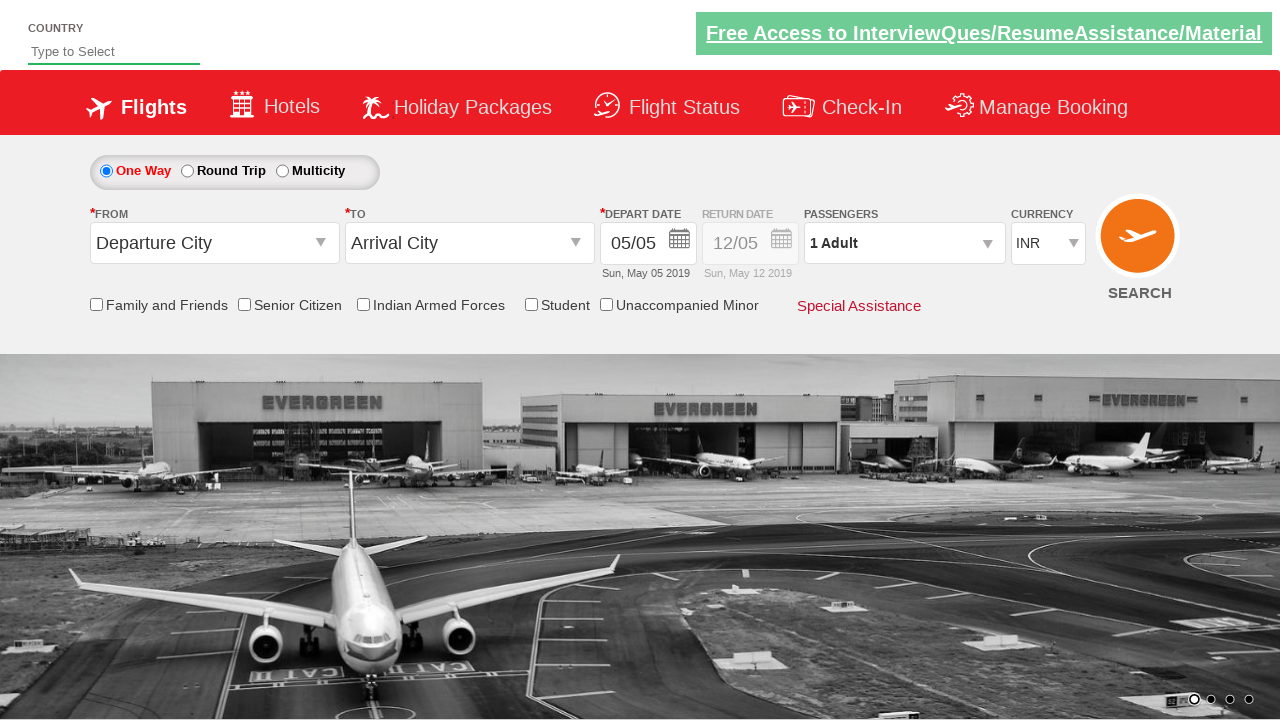

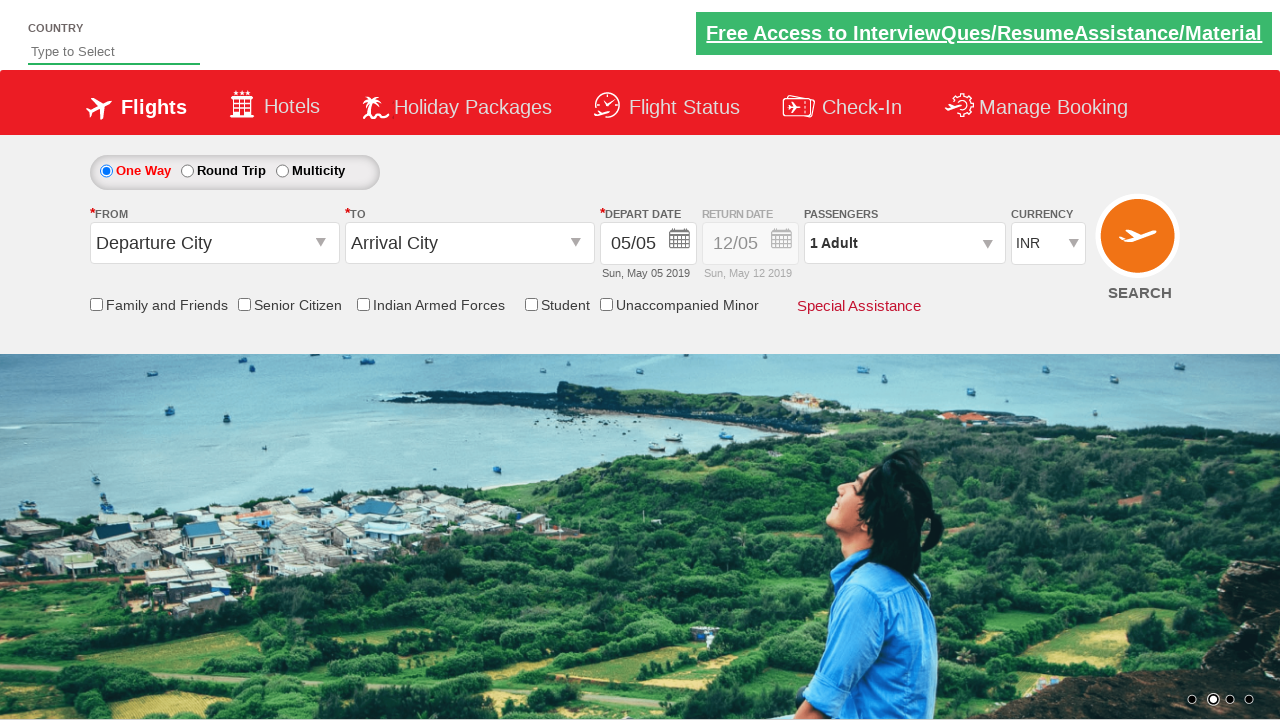